Navigates to Rahul Shetty Academy website and verifies the page loads by checking the title is available

Starting URL: https://rahulshettyacademy.com

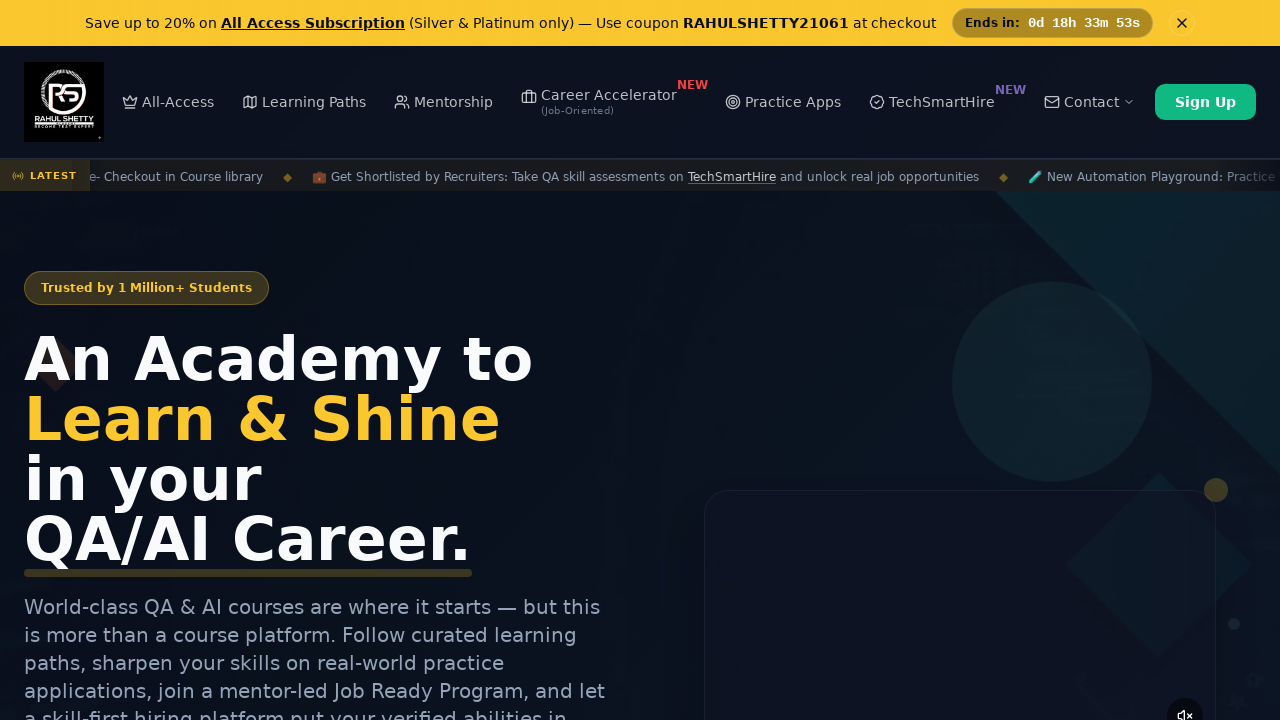

Waited for page to reach domcontentloaded state
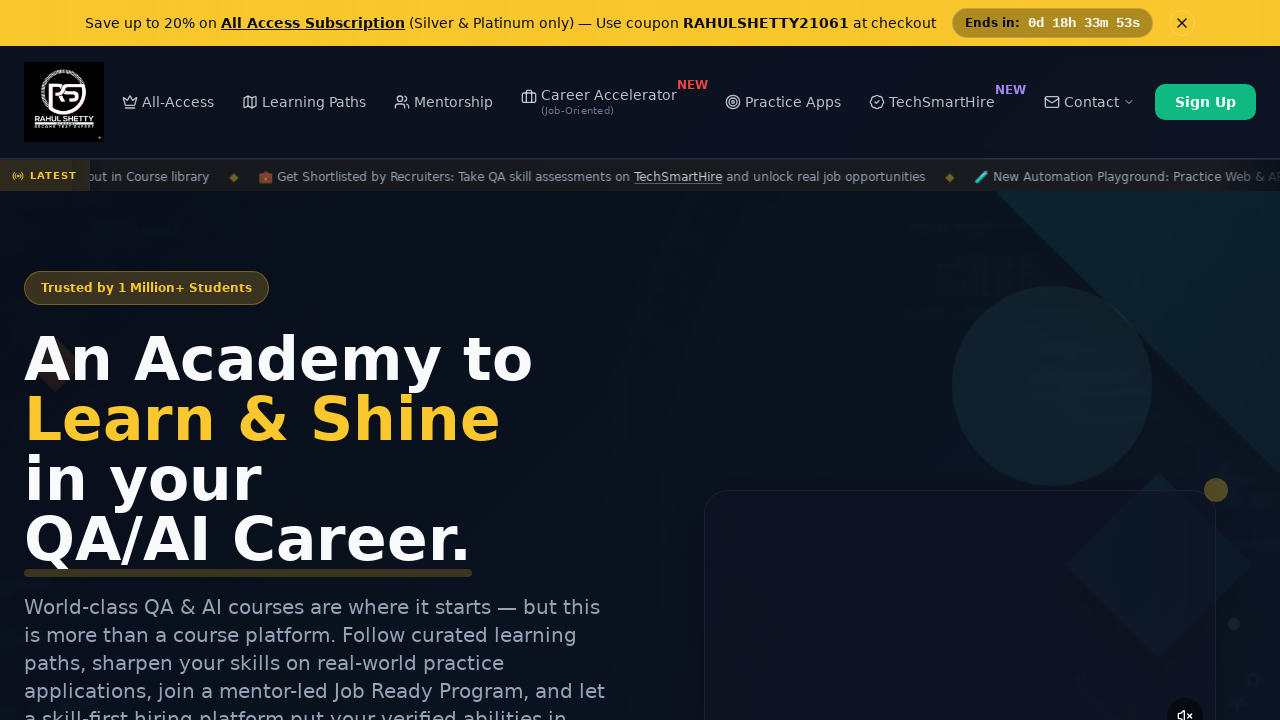

Retrieved page title
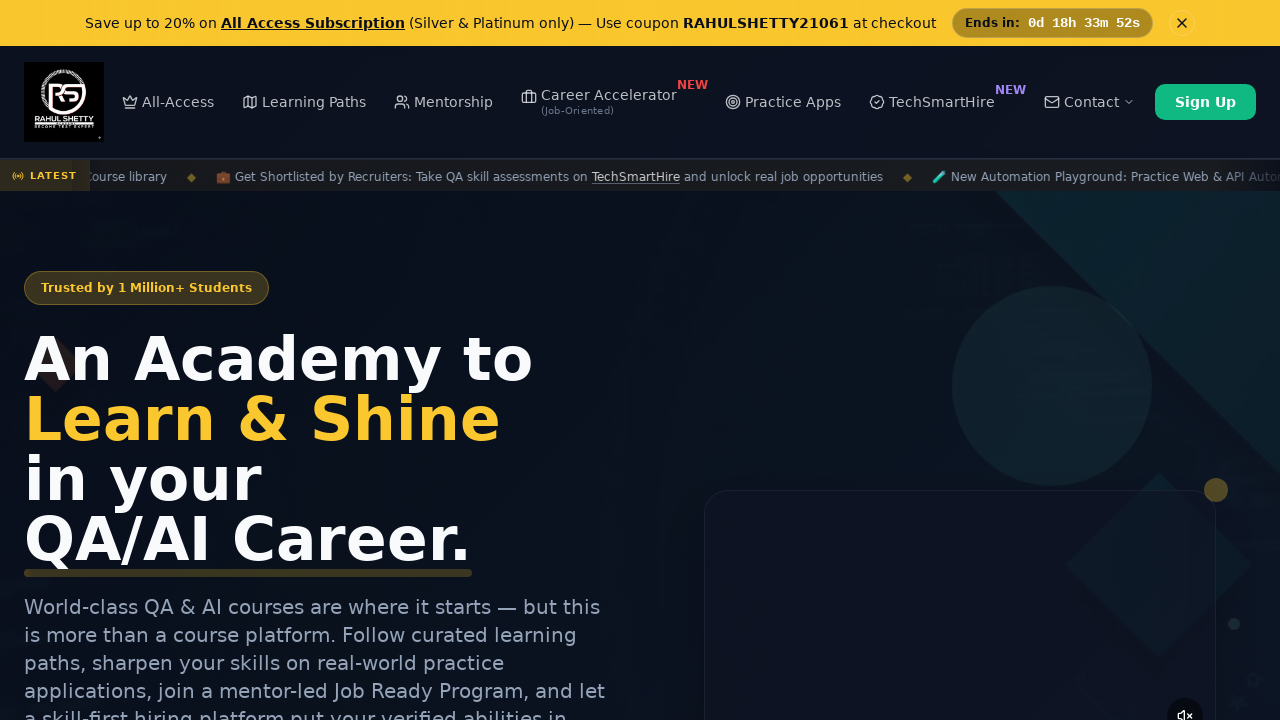

Verified page title is not empty
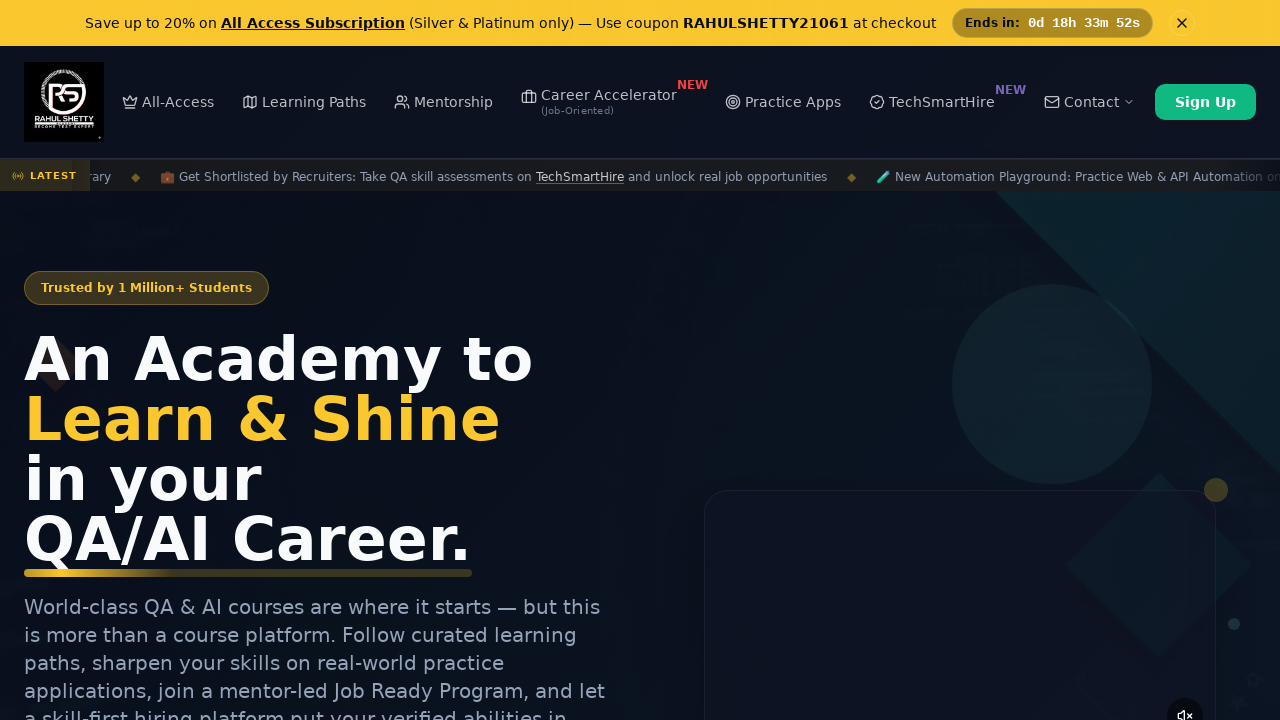

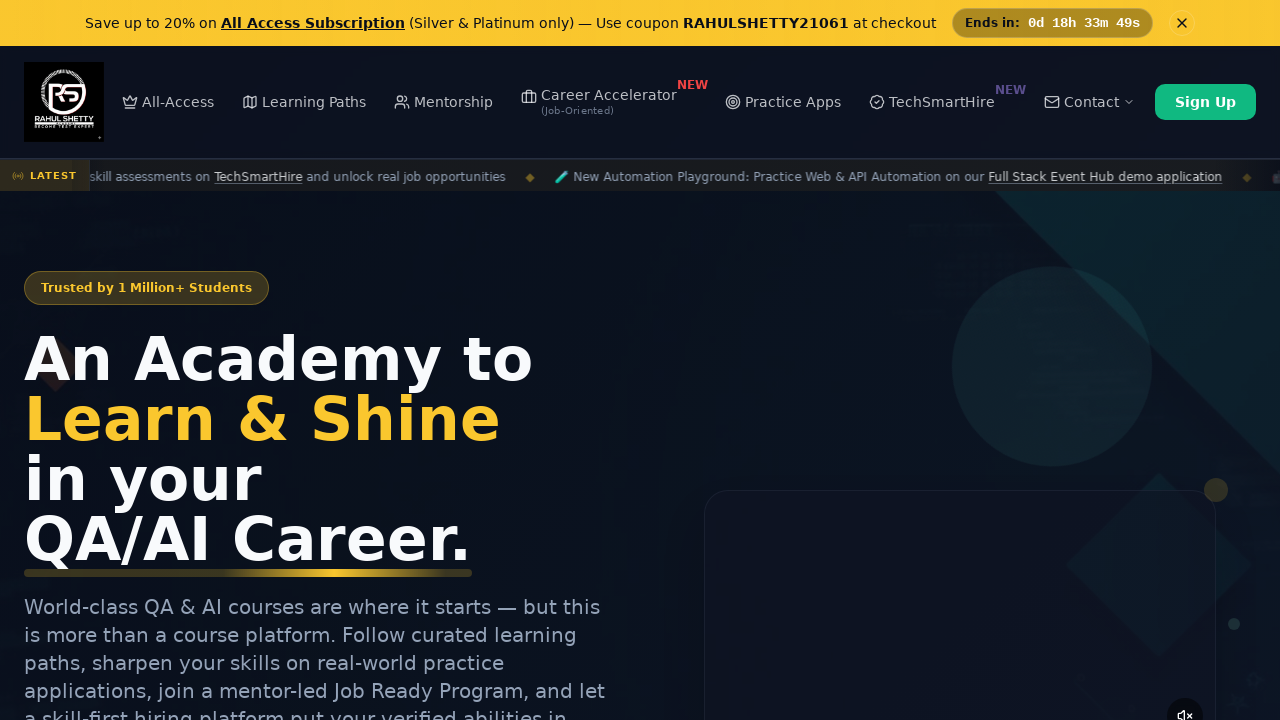